Tests simple alert functionality by clicking a button and accepting the alert.

Starting URL: https://demoqa.com/alerts

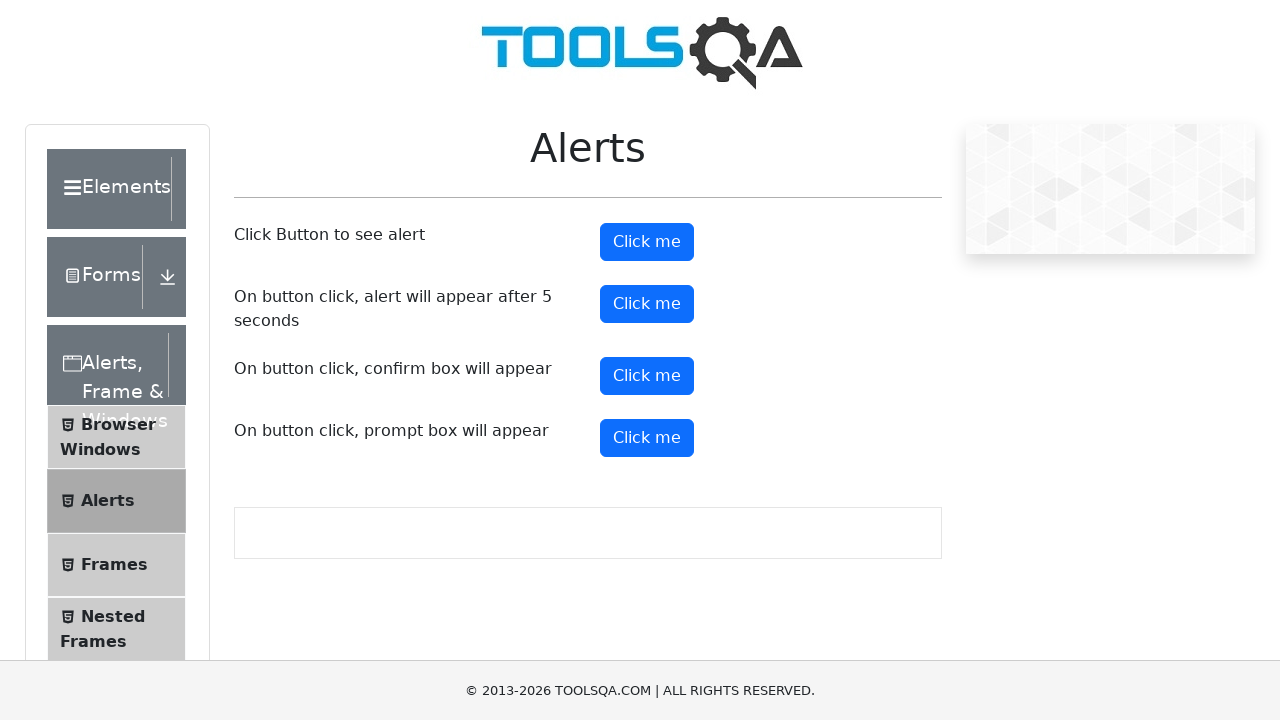

Set up dialog handler to automatically accept alerts
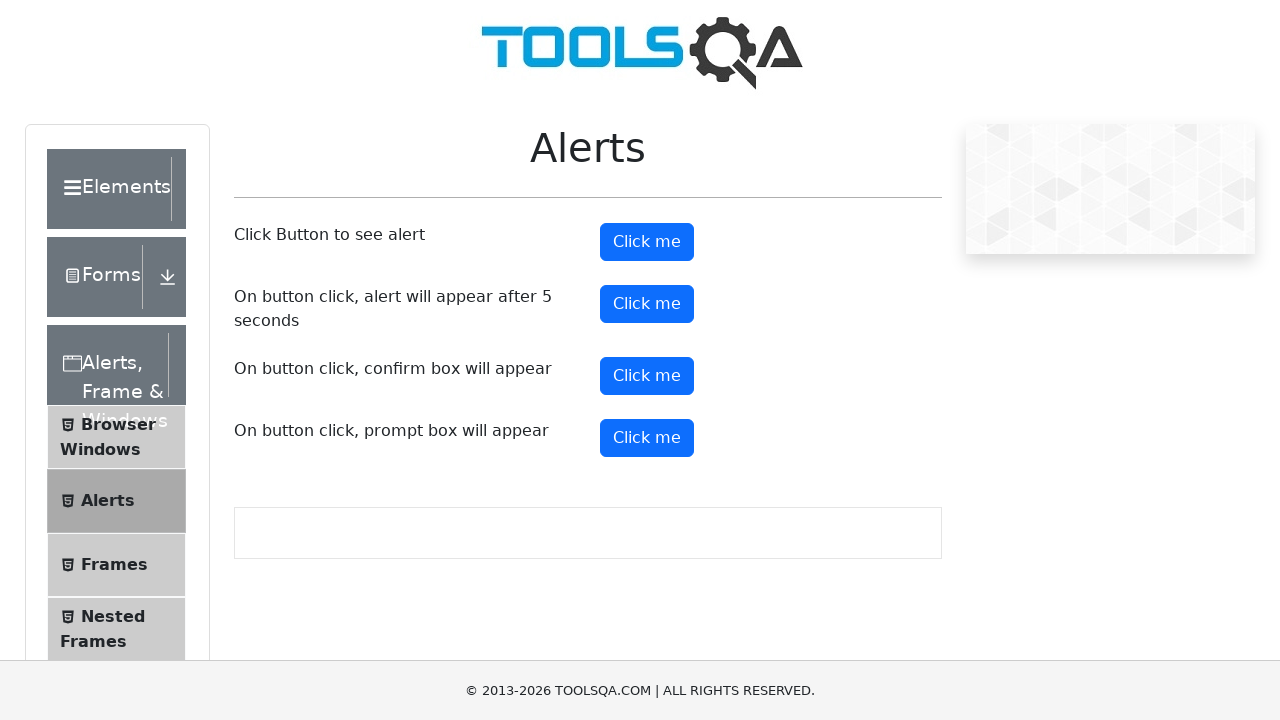

Clicked alert button to trigger simple alert at (647, 242) on #alertButton
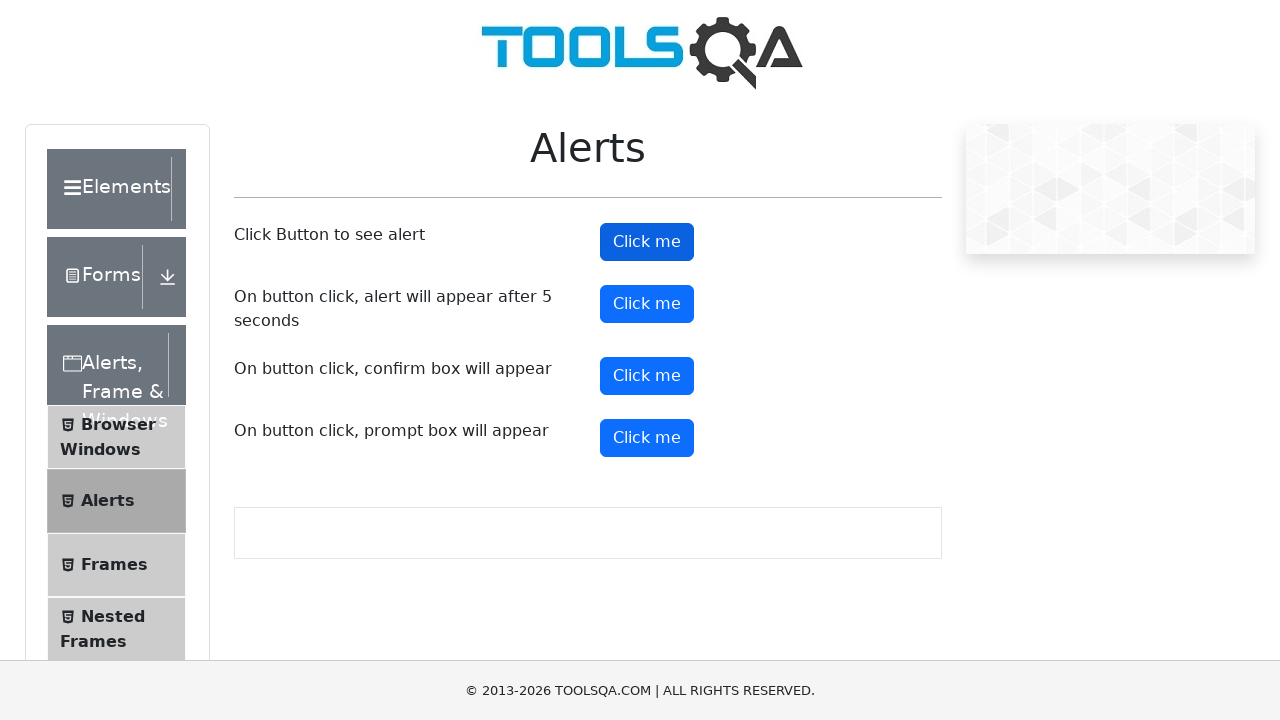

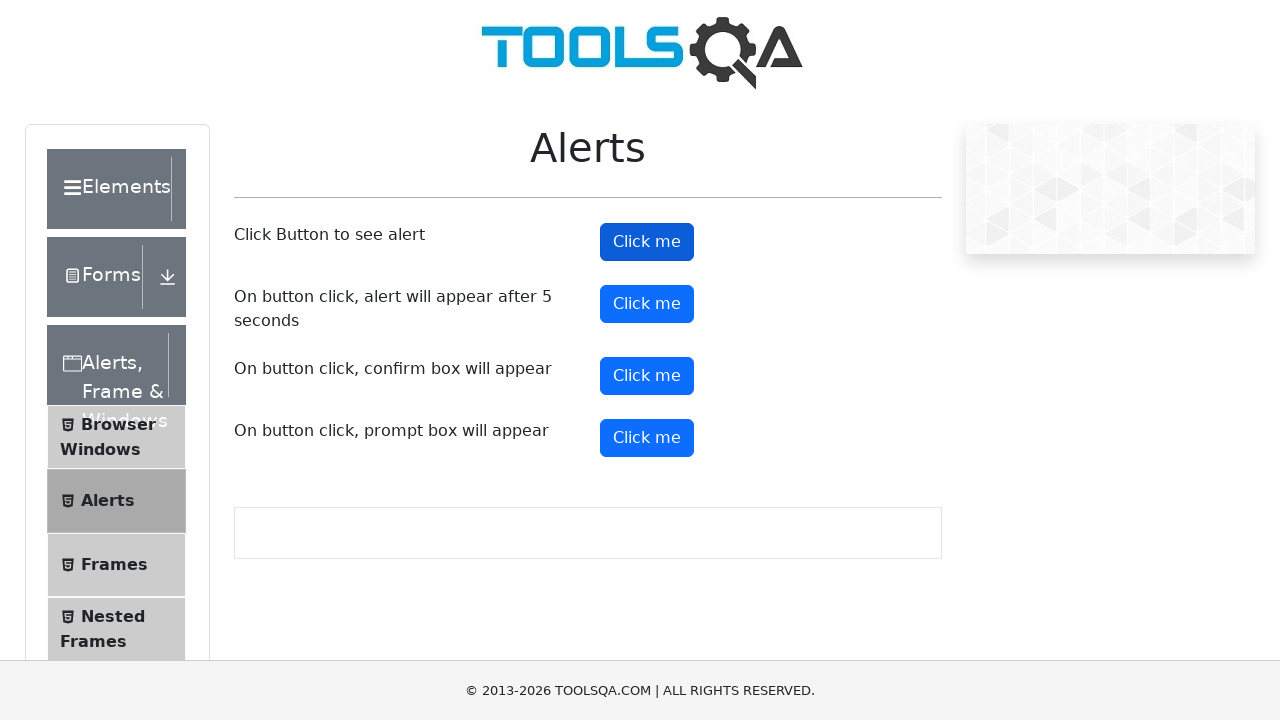